Navigates to blood bank search page, selects state and city from dropdown menus, and performs a search for blood banks in the selected location

Starting URL: https://bloodbanktoday.com/

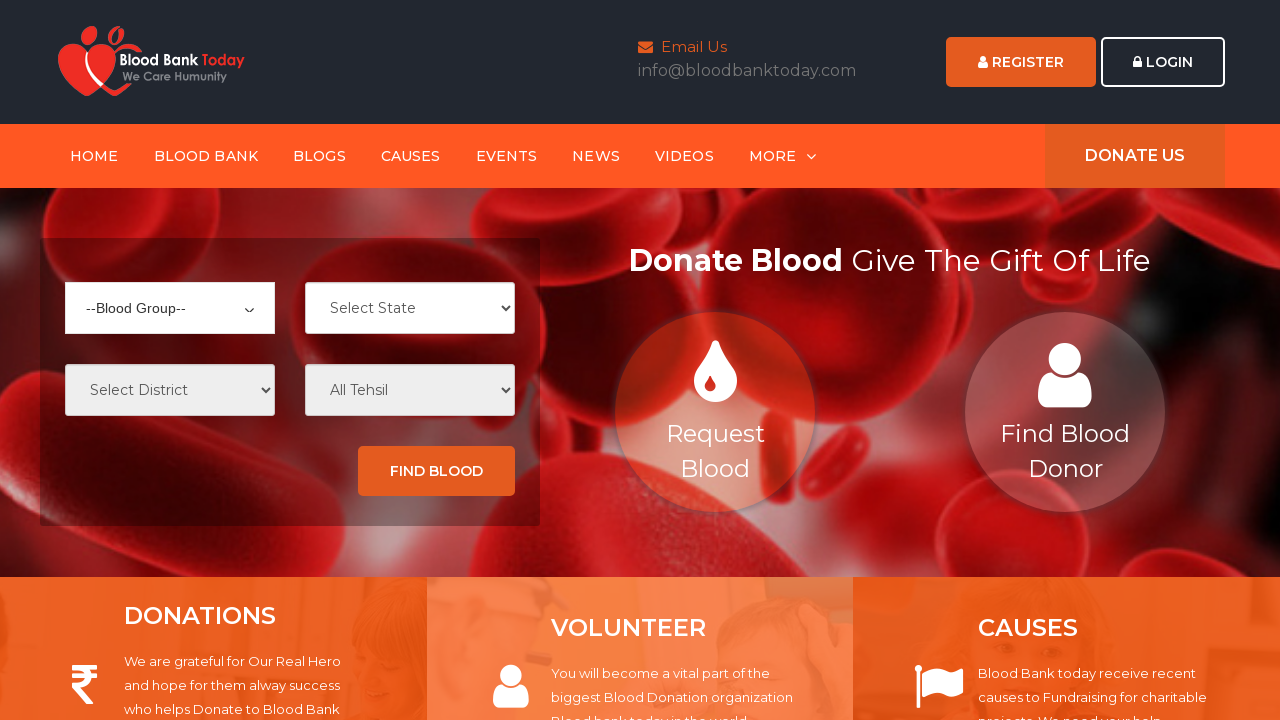

Clicked on BLOOD BANK link at (208, 156) on text=BLOOD BANK
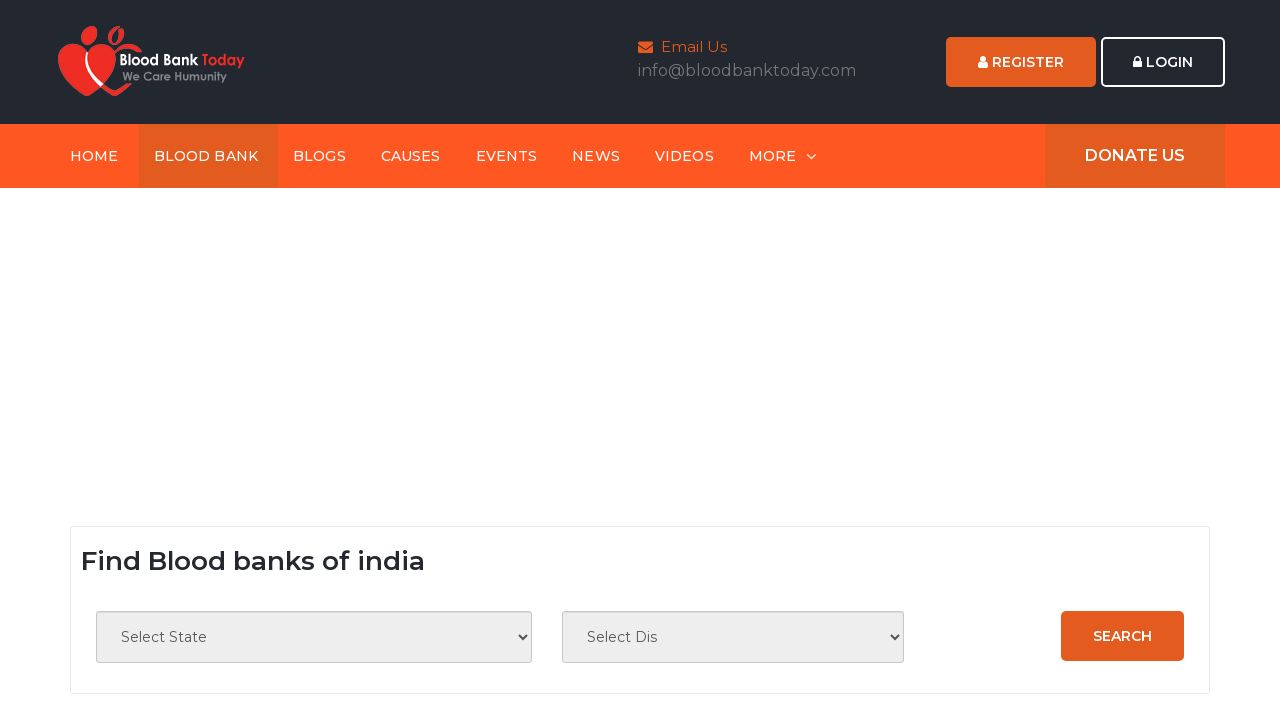

State dropdown became available
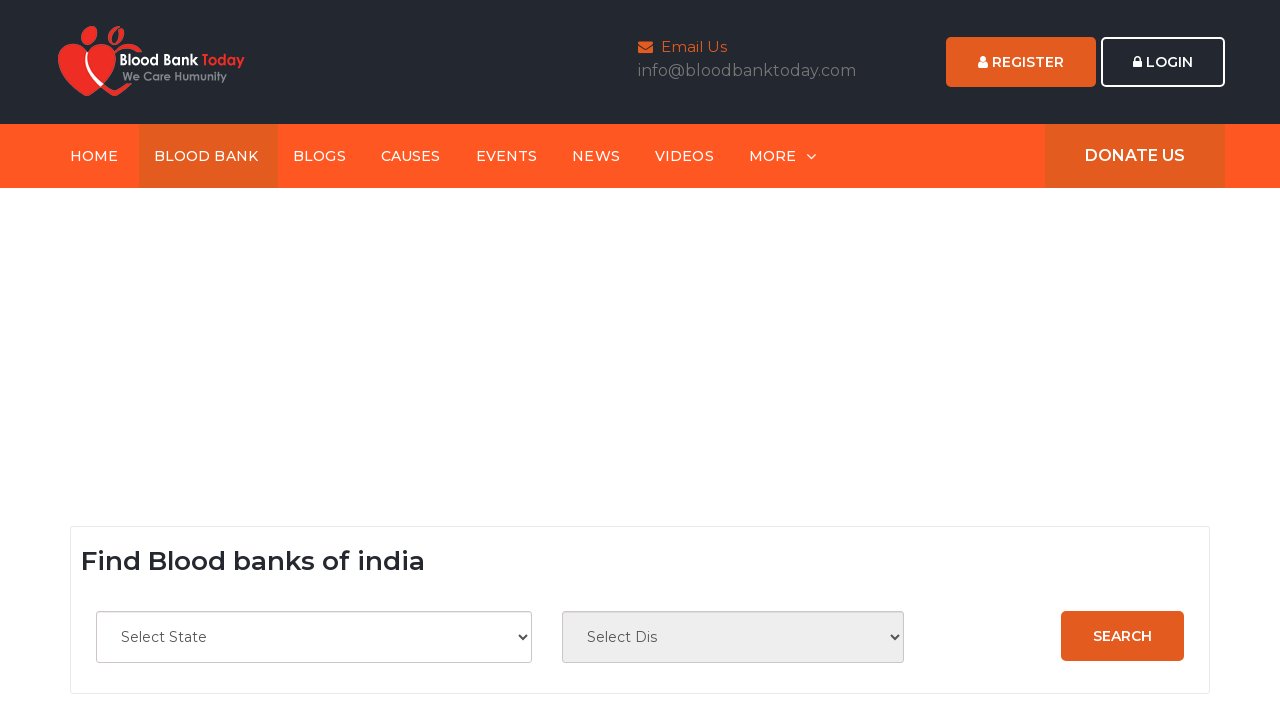

Selected state from dropdown (value: 5) on #ctl00_ContentPlaceHolder1_cboState
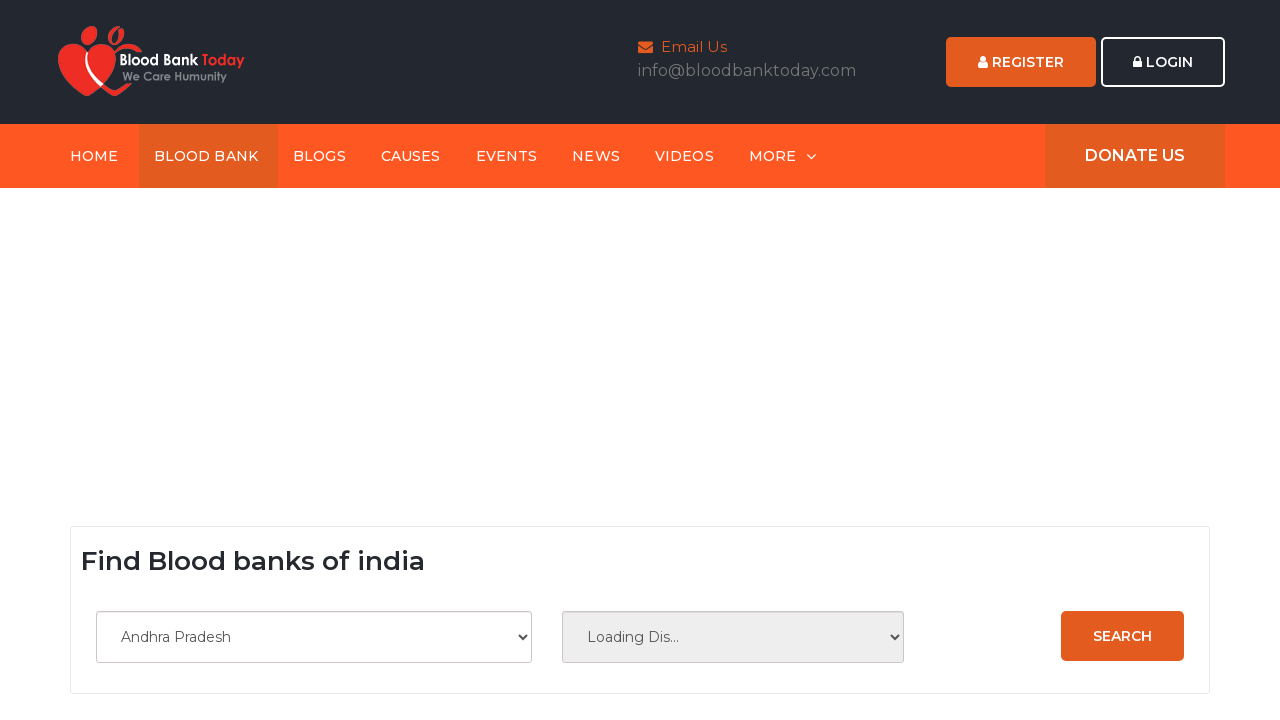

City dropdown populated and became available
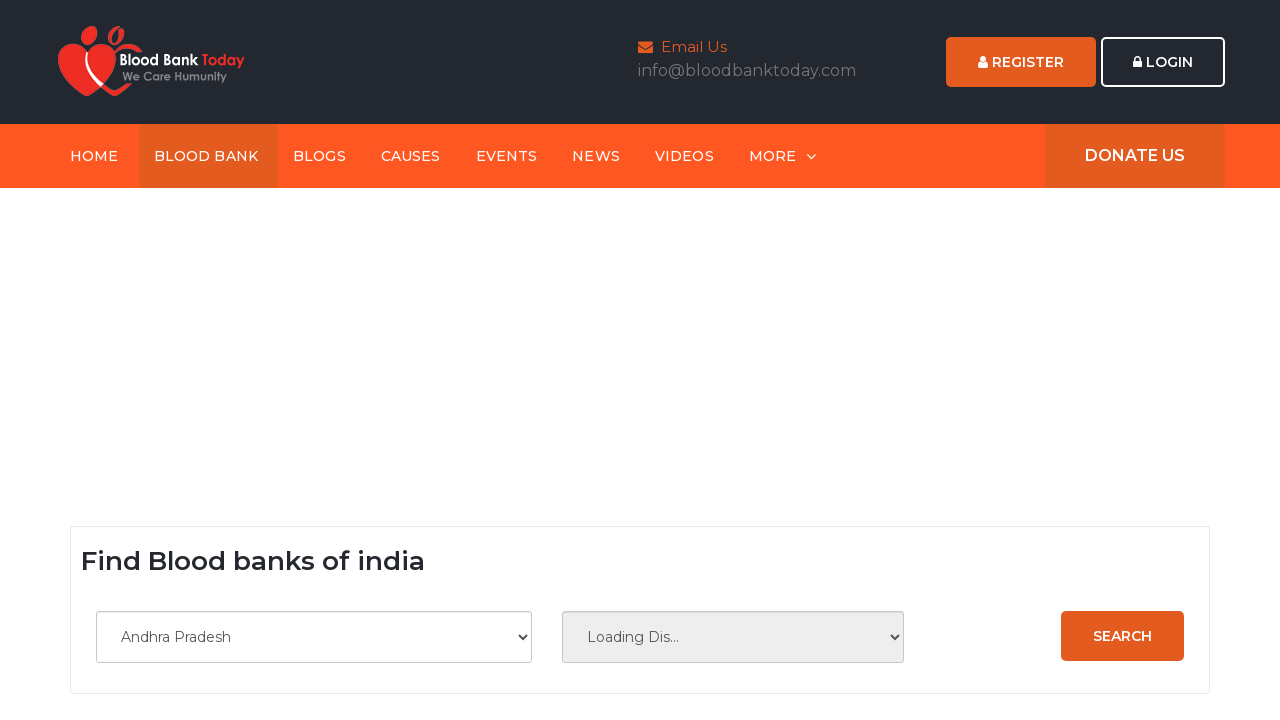

Selected city 'Prakasam' from dropdown on #ctl00_ContentPlaceHolder1_cboCity
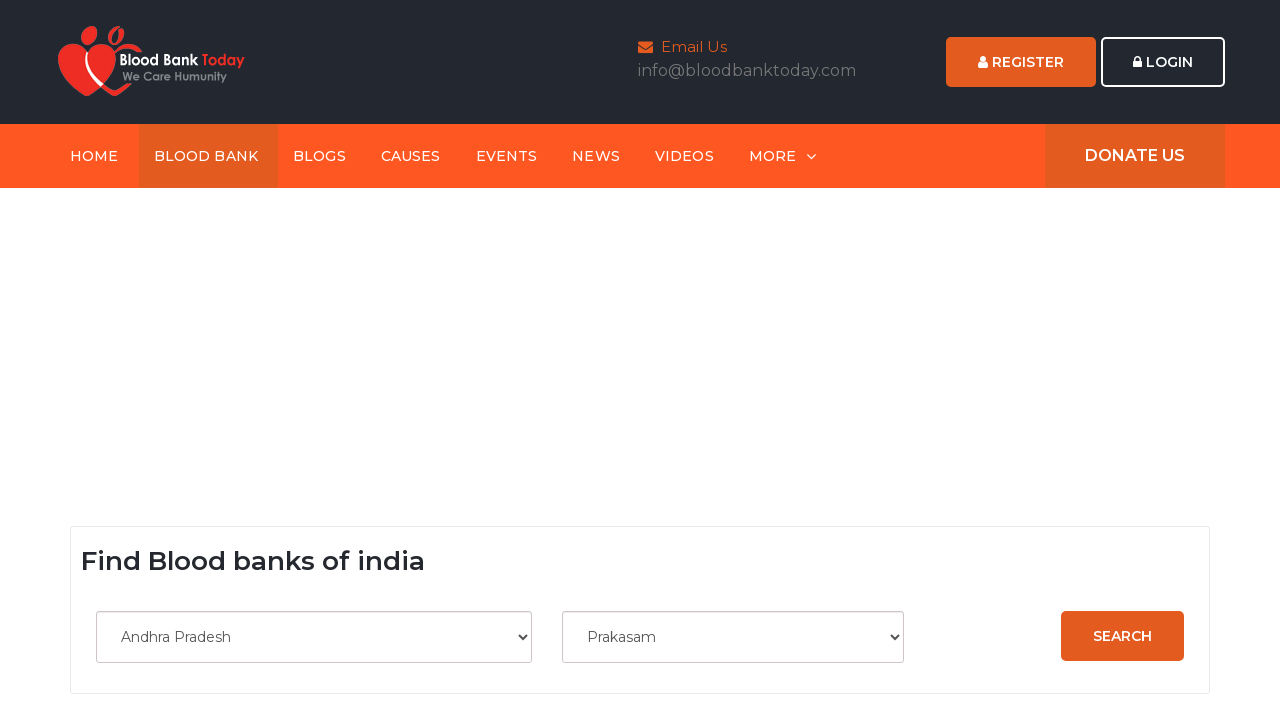

Clicked search button to perform blood bank search at (1122, 636) on #ctl00_ContentPlaceHolder1_btnSave
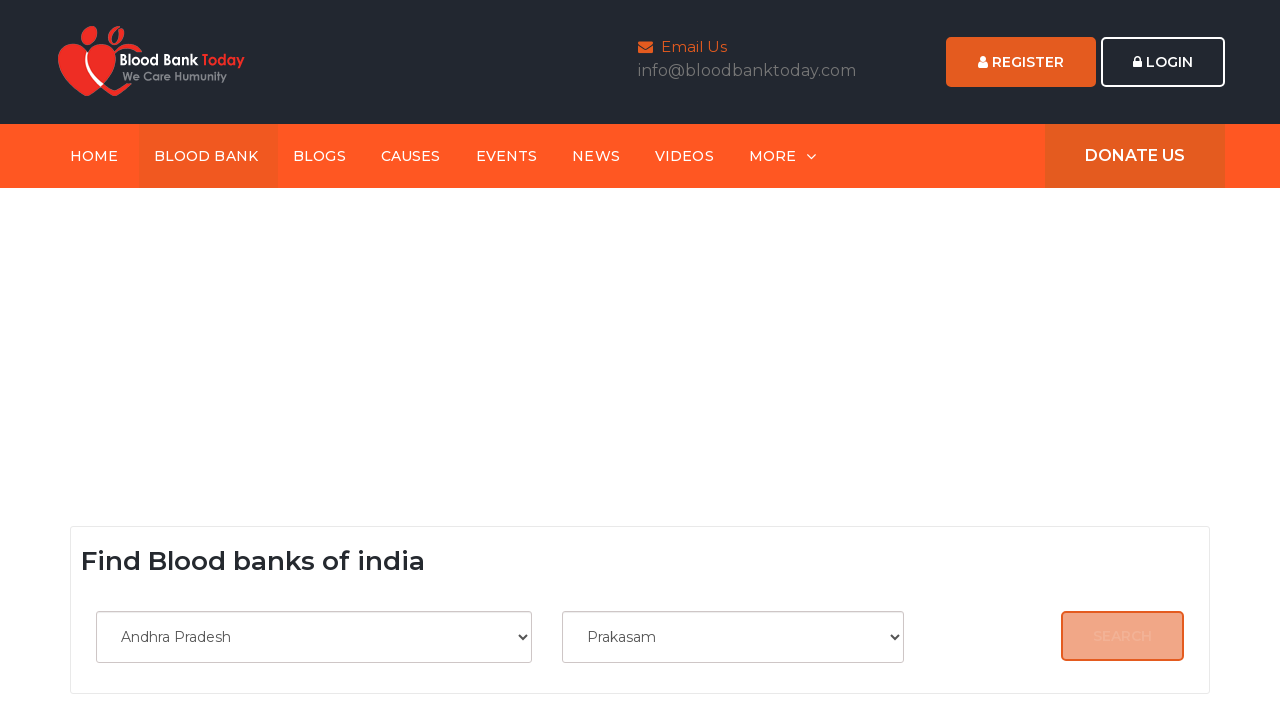

Search results loaded successfully
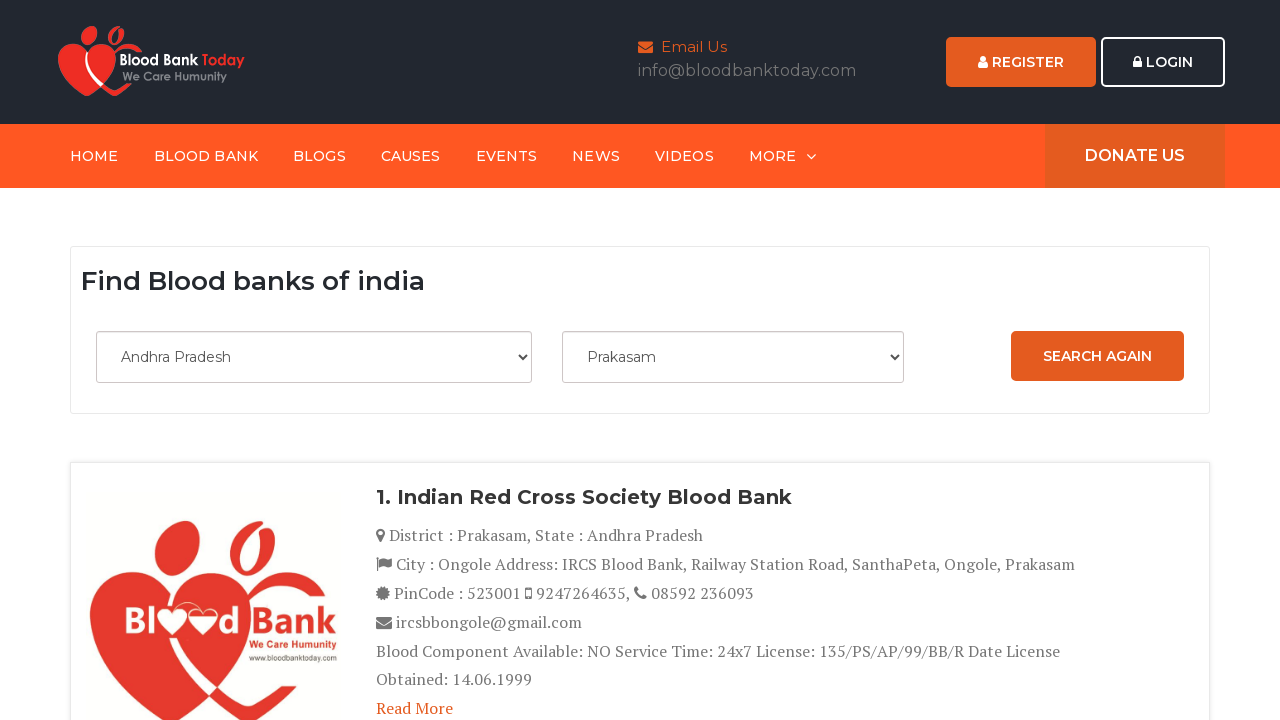

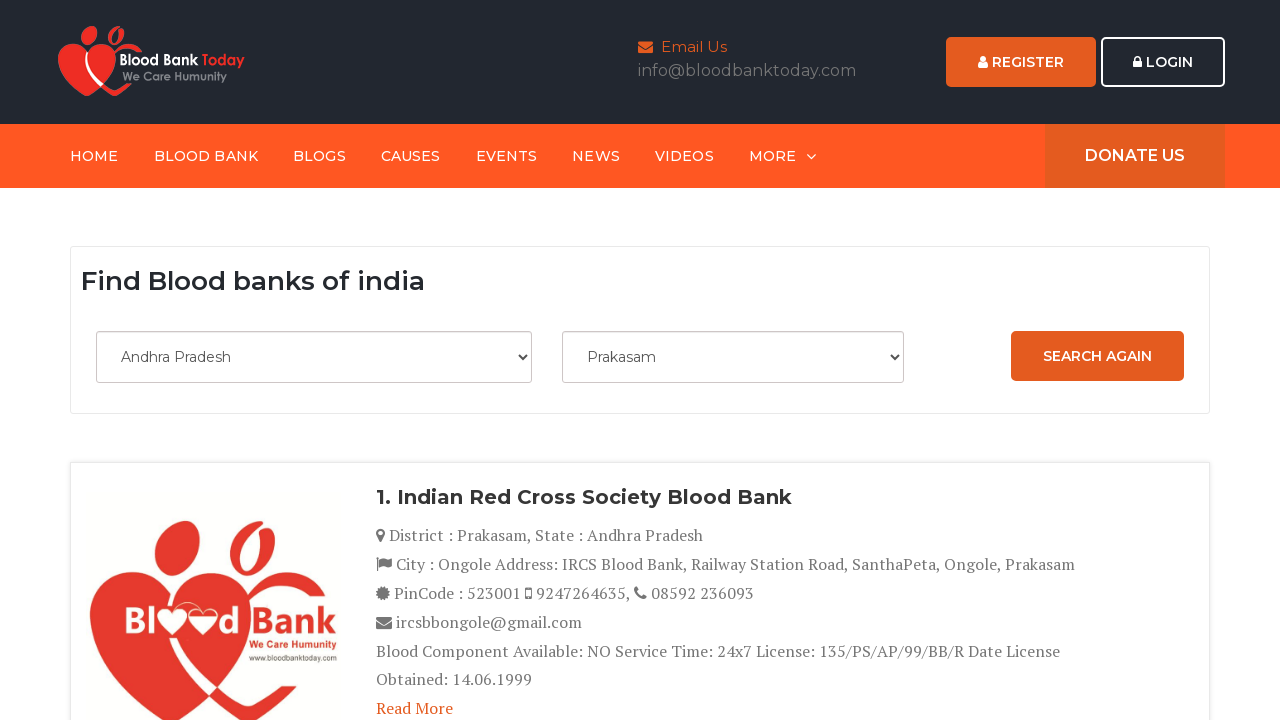